Tests JavaScript alert functionality by clicking a button to trigger an alert, verifying its text, and accepting it

Starting URL: https://the-internet.herokuapp.com/javascript_alerts

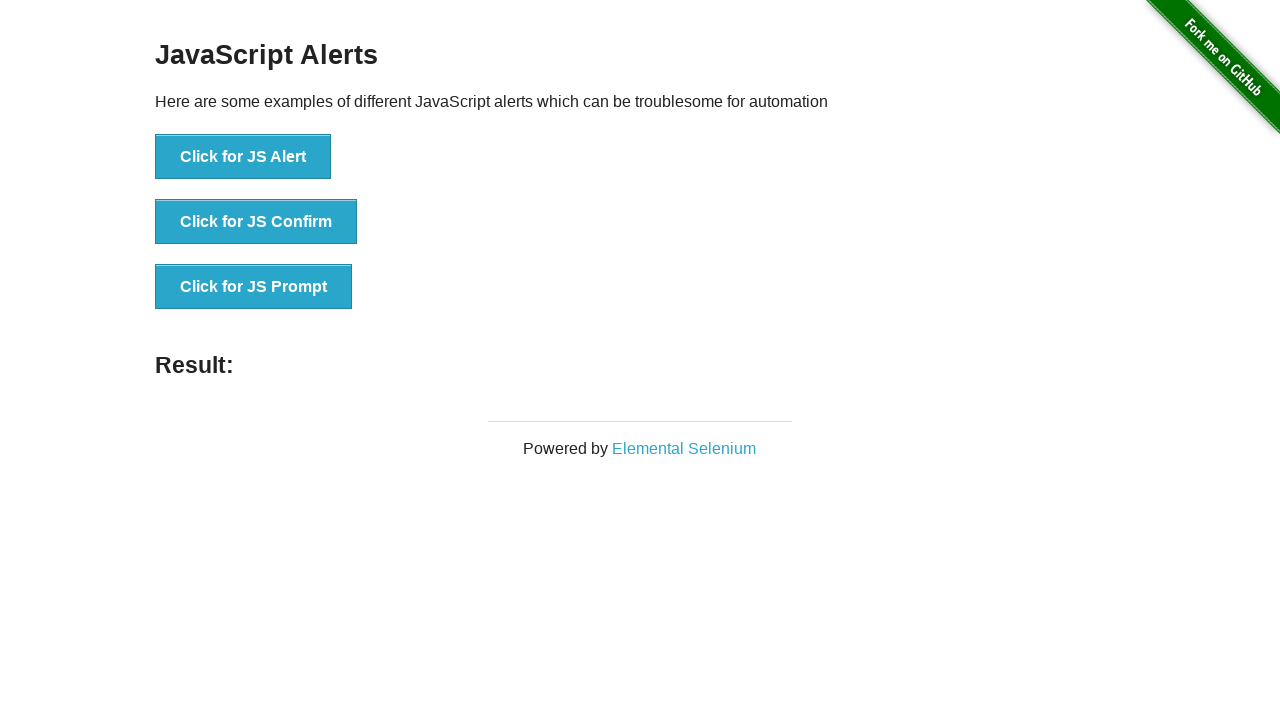

Clicked button to trigger JavaScript alert at (243, 157) on text='Click for JS Alert'
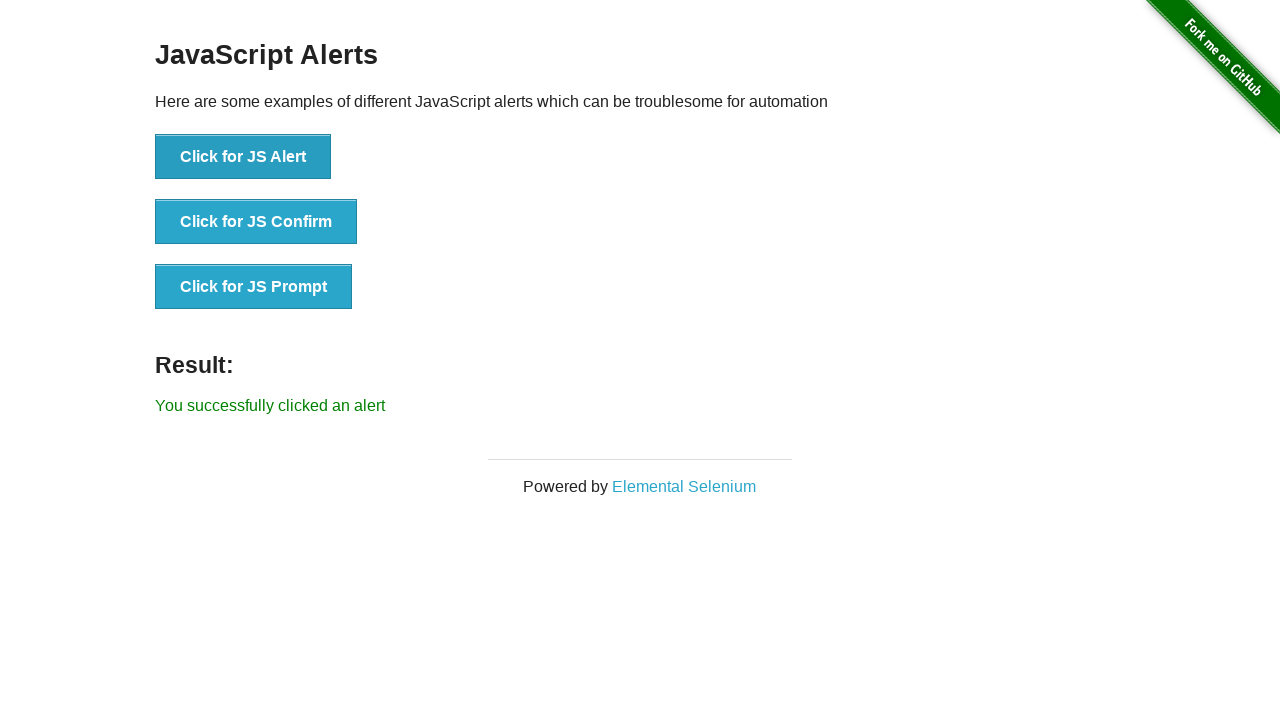

Set up dialog handler to accept alerts
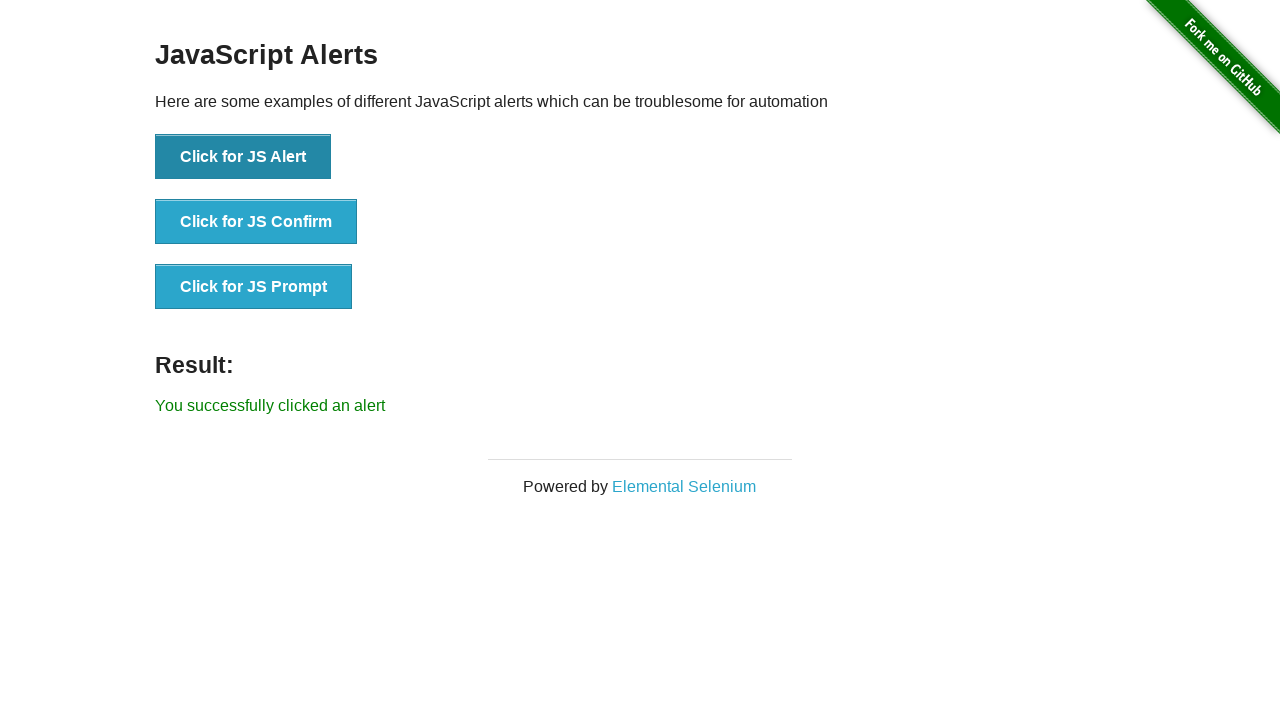

Evaluated JavaScript to trigger alert and accepted it
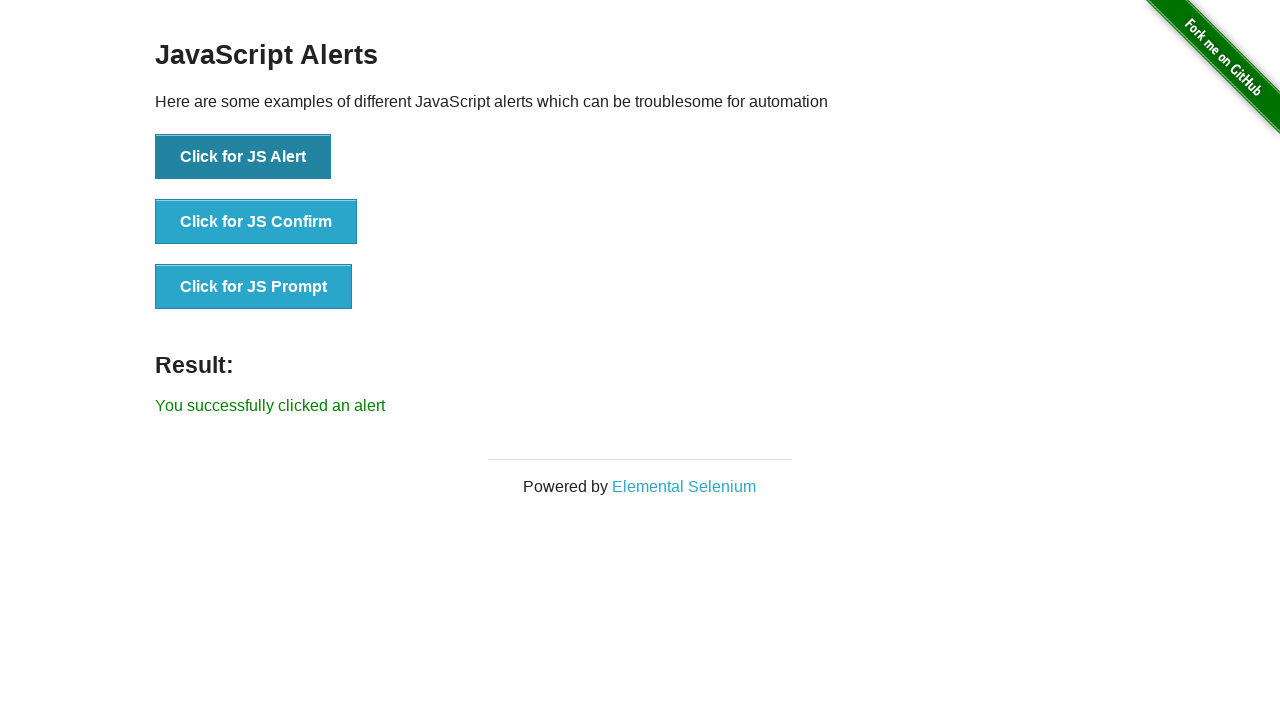

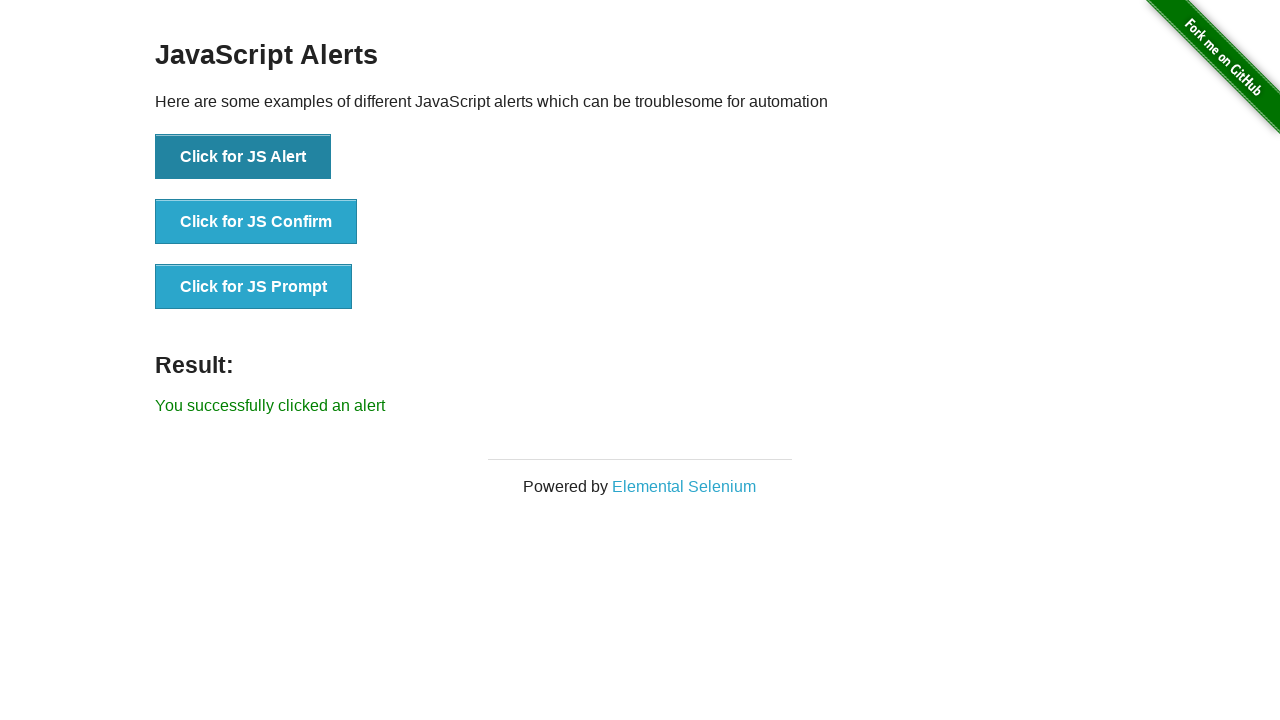